Tests JavaScript alert handling by triggering a prompt dialog, entering text, and accepting it

Starting URL: https://the-internet.herokuapp.com/javascript_alerts

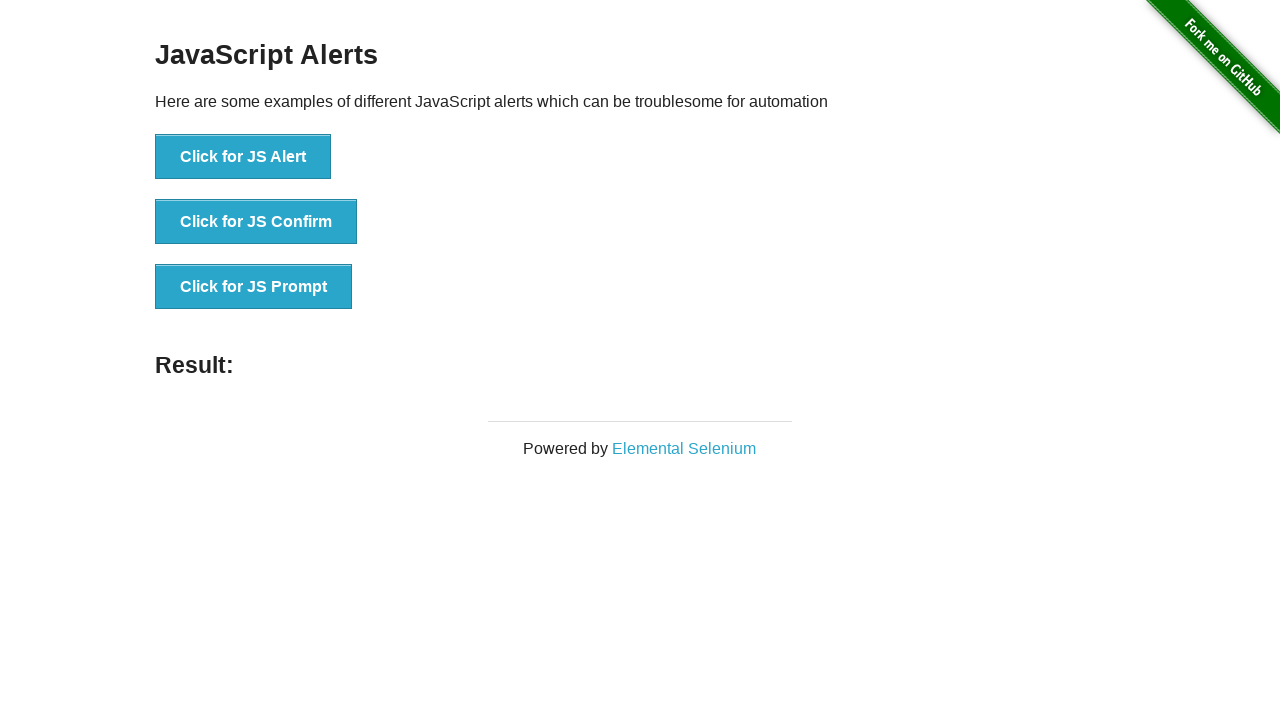

Clicked button to trigger JS Prompt dialog at (254, 287) on xpath=//button[text()='Click for JS Prompt']
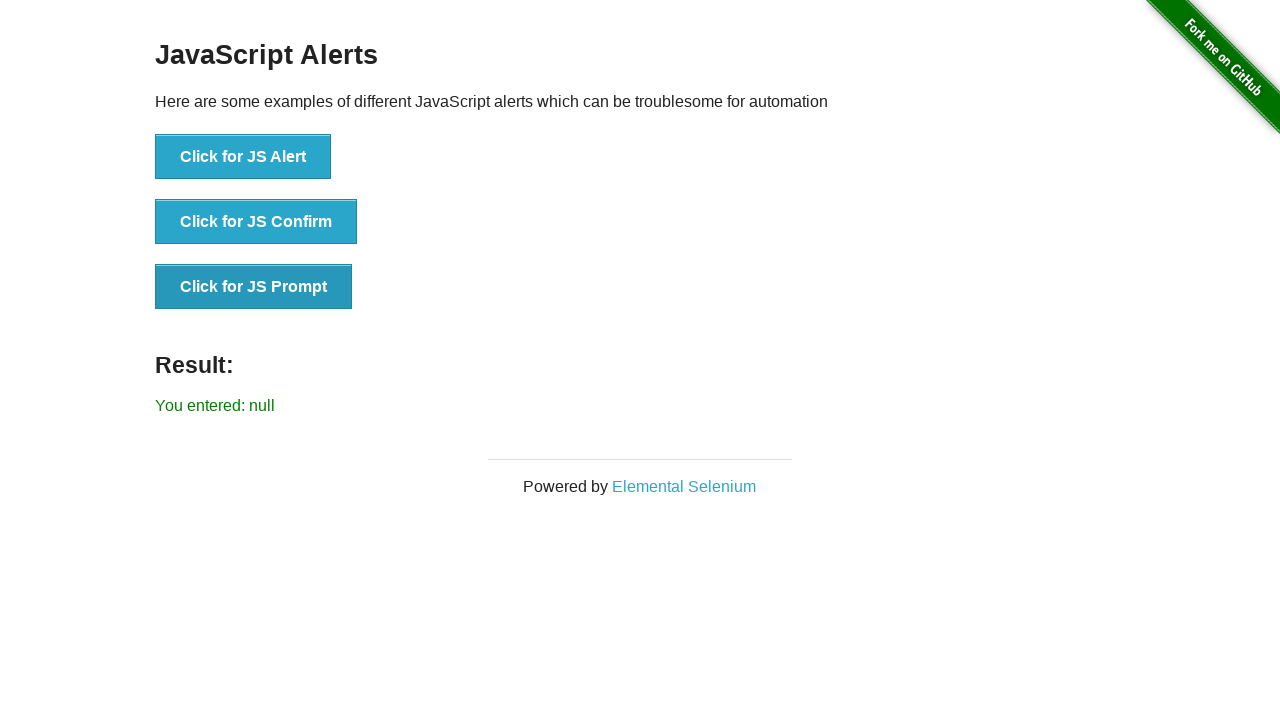

Set up dialog handler to accept prompt with text 'Meena'
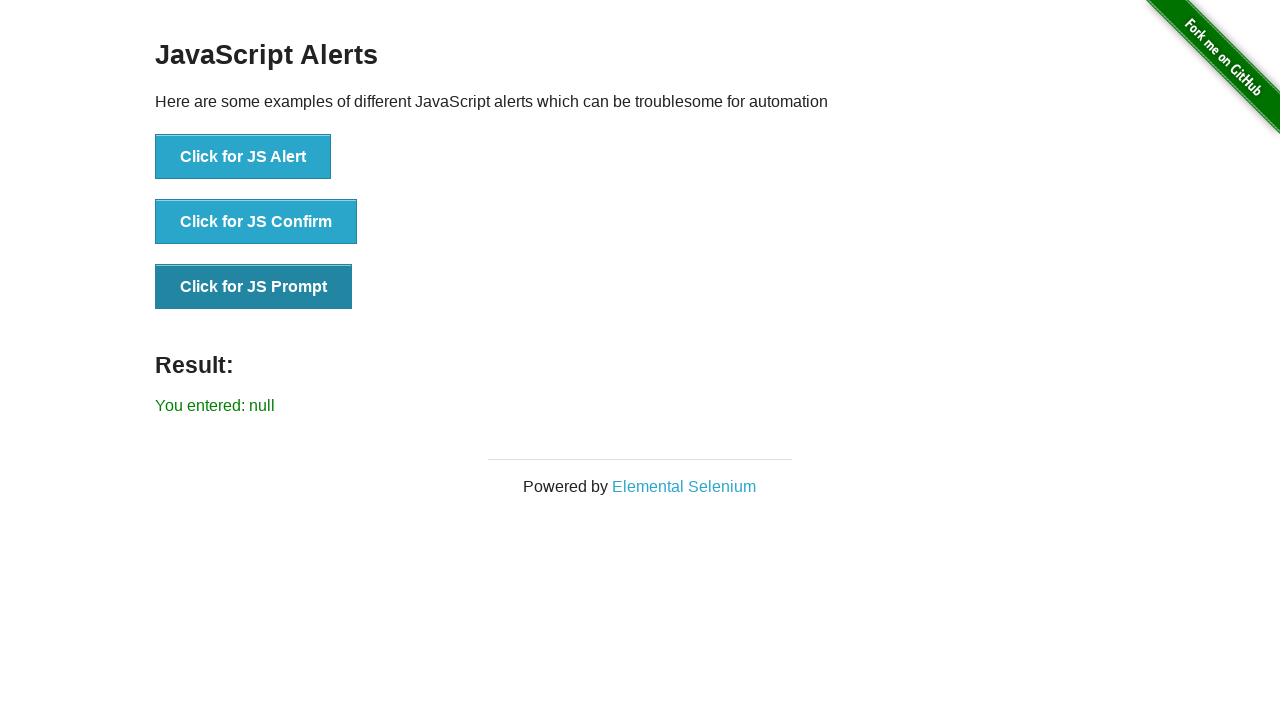

Clicked button to trigger JS Prompt dialog with handler active at (254, 287) on xpath=//button[text()='Click for JS Prompt']
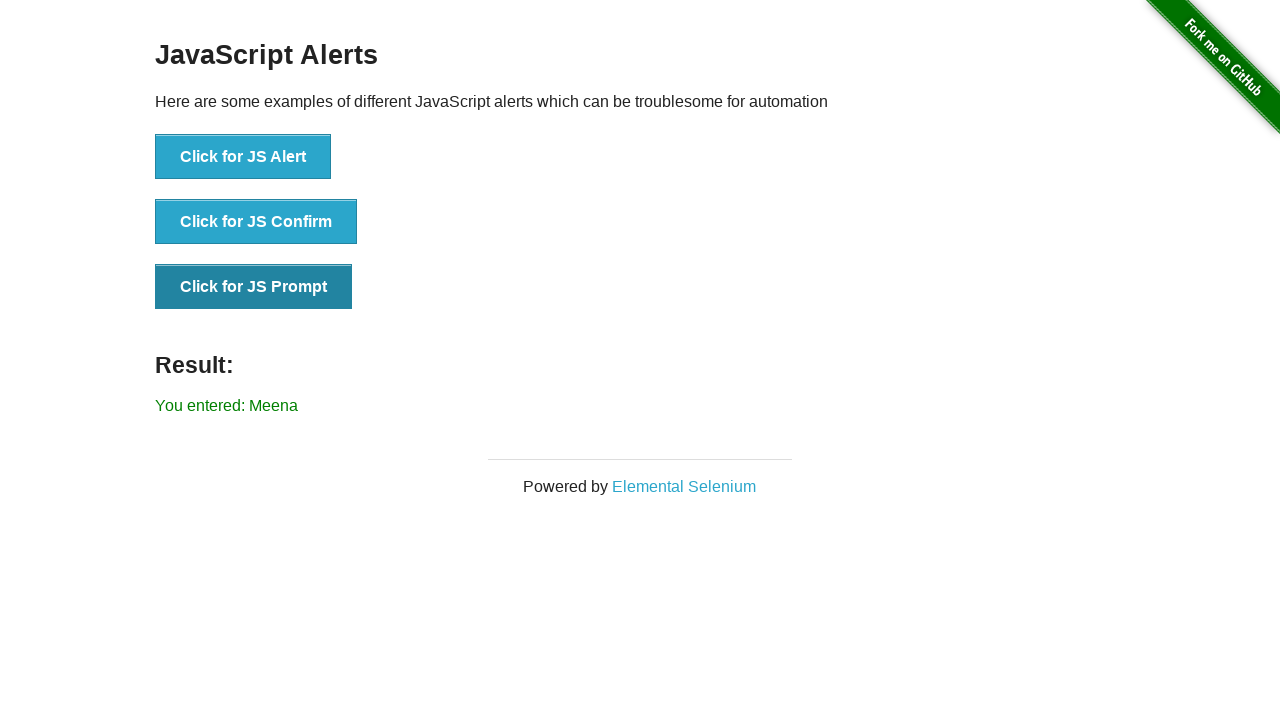

Waited for prompt result to be displayed
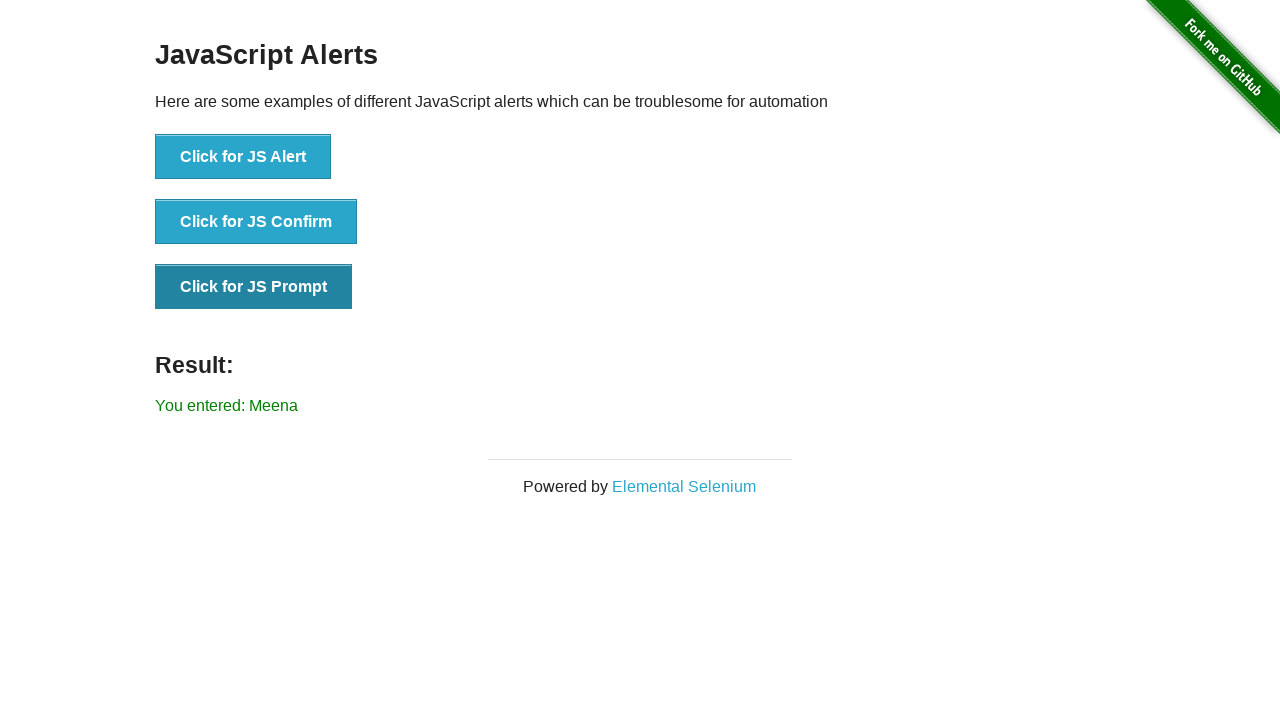

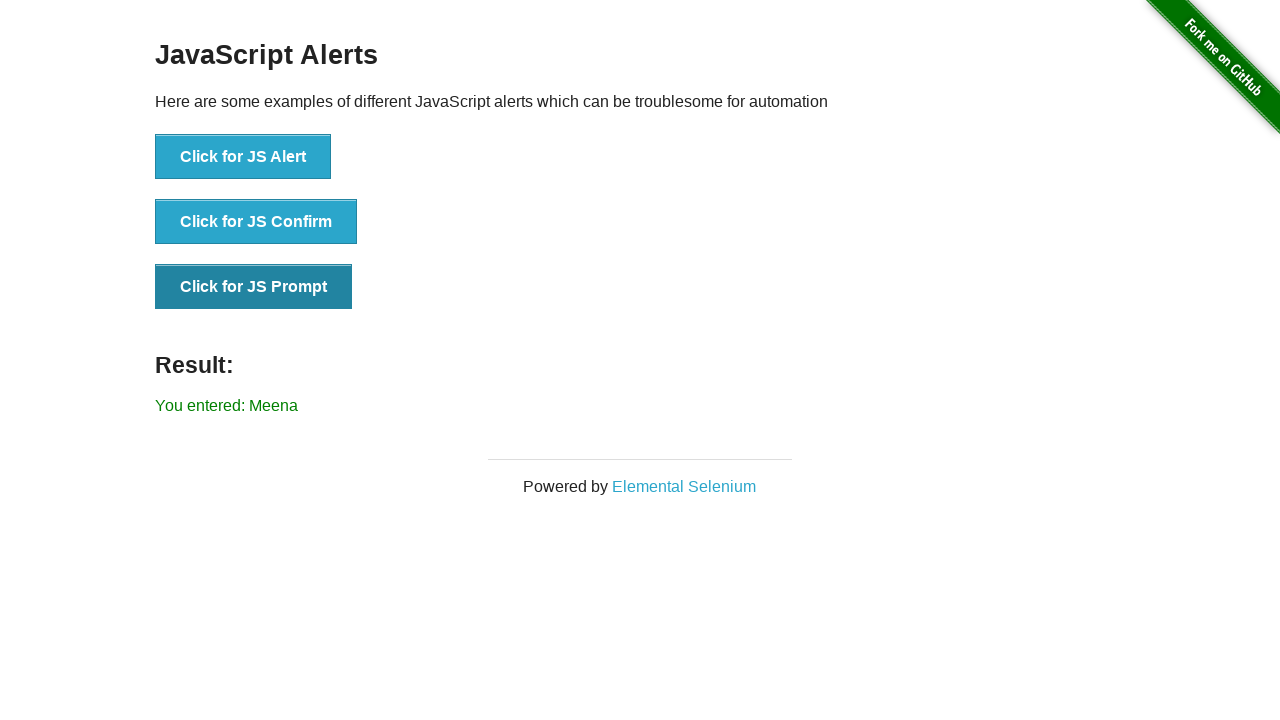